Validates that the login form fields have the correct placeholder text for username and password inputs

Starting URL: https://opensource-demo.orangehrmlive.com/

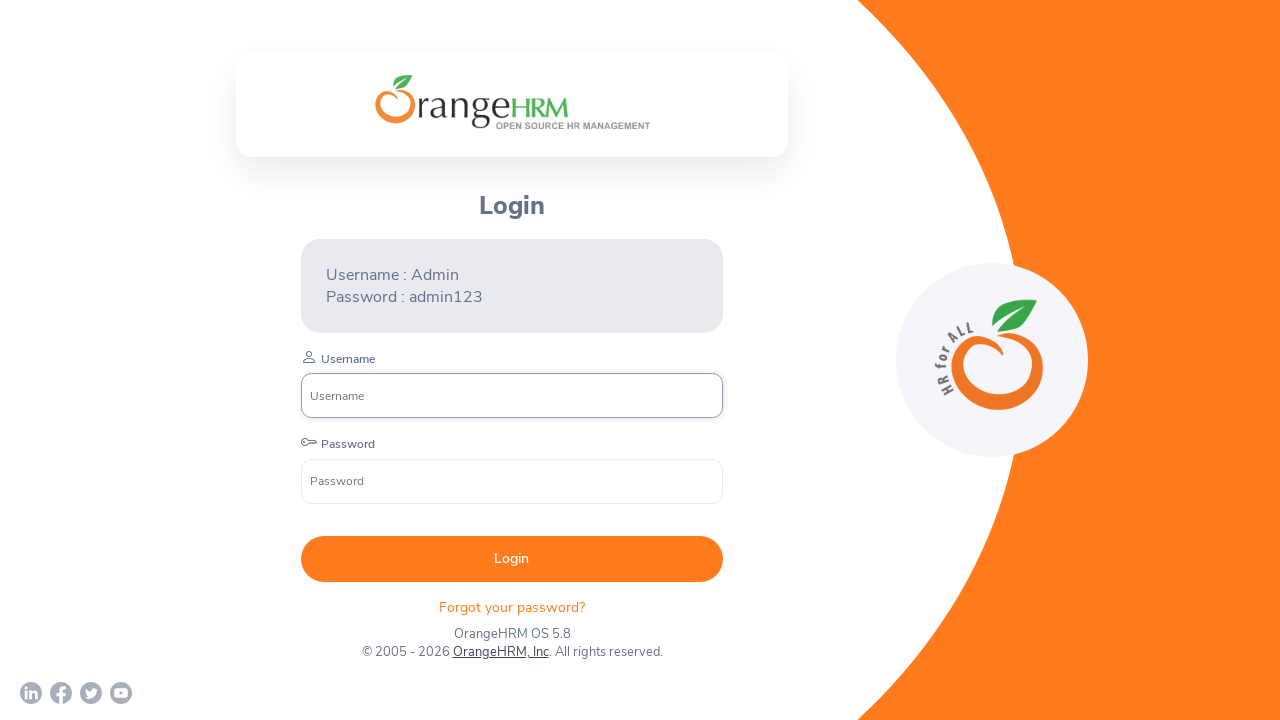

Waited for login form to load - username input field is visible
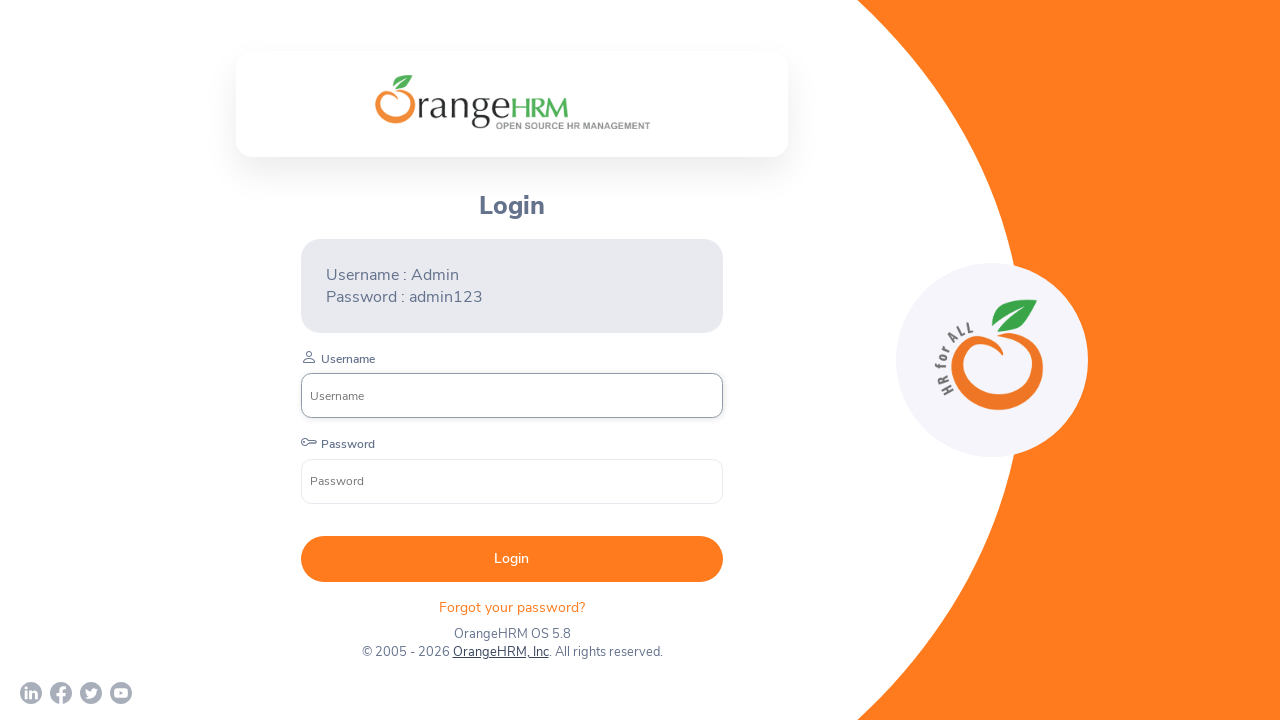

Retrieved placeholder attribute from username field: 'Username'
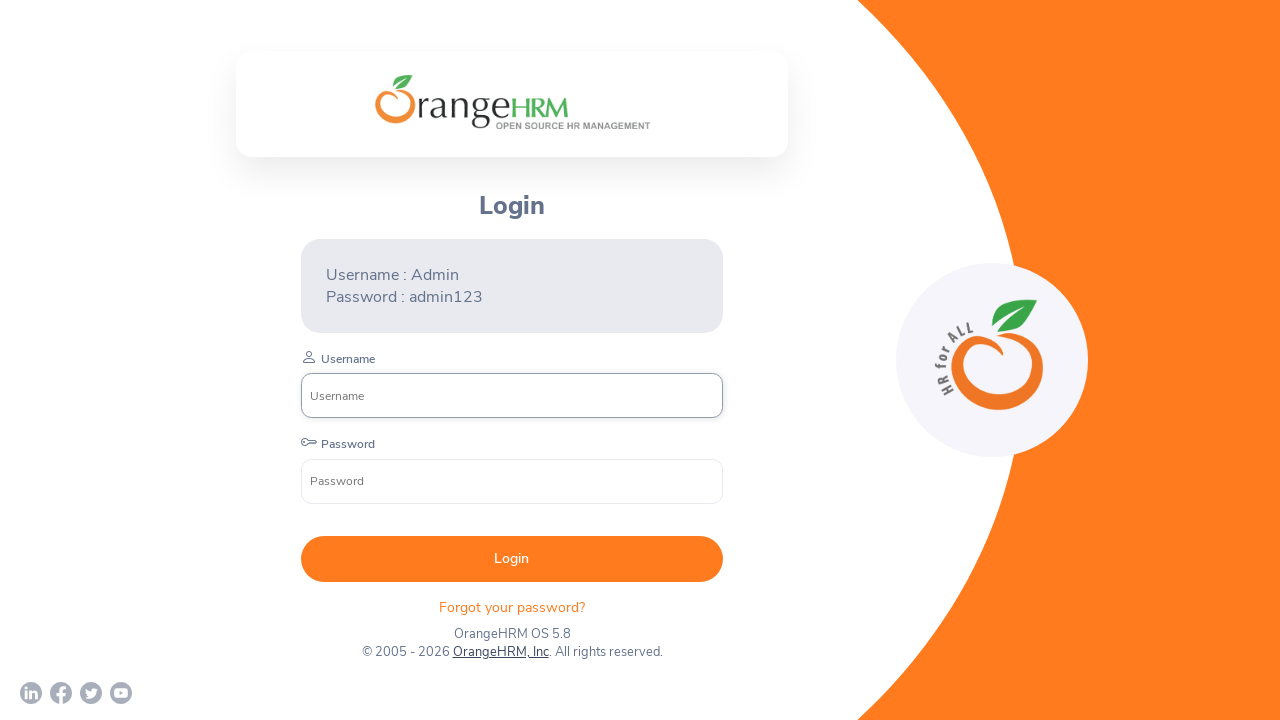

Validated username placeholder text is correct
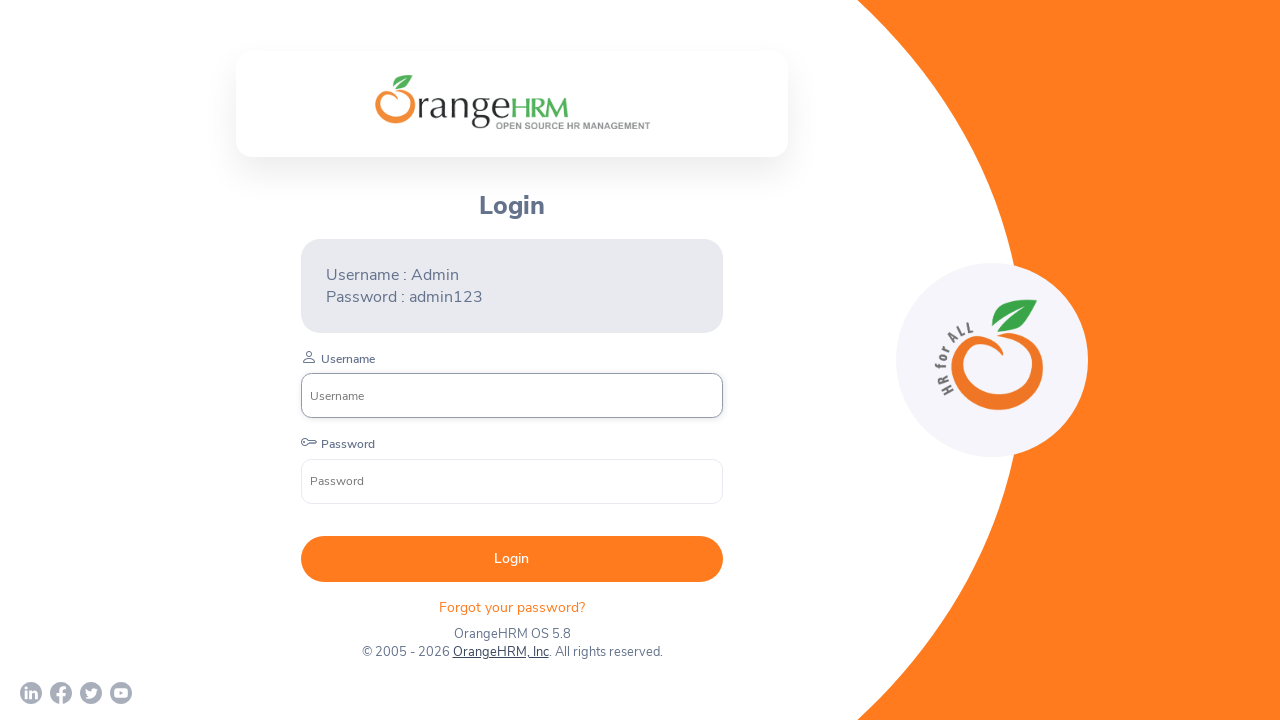

Retrieved placeholder attribute from password field: 'Password'
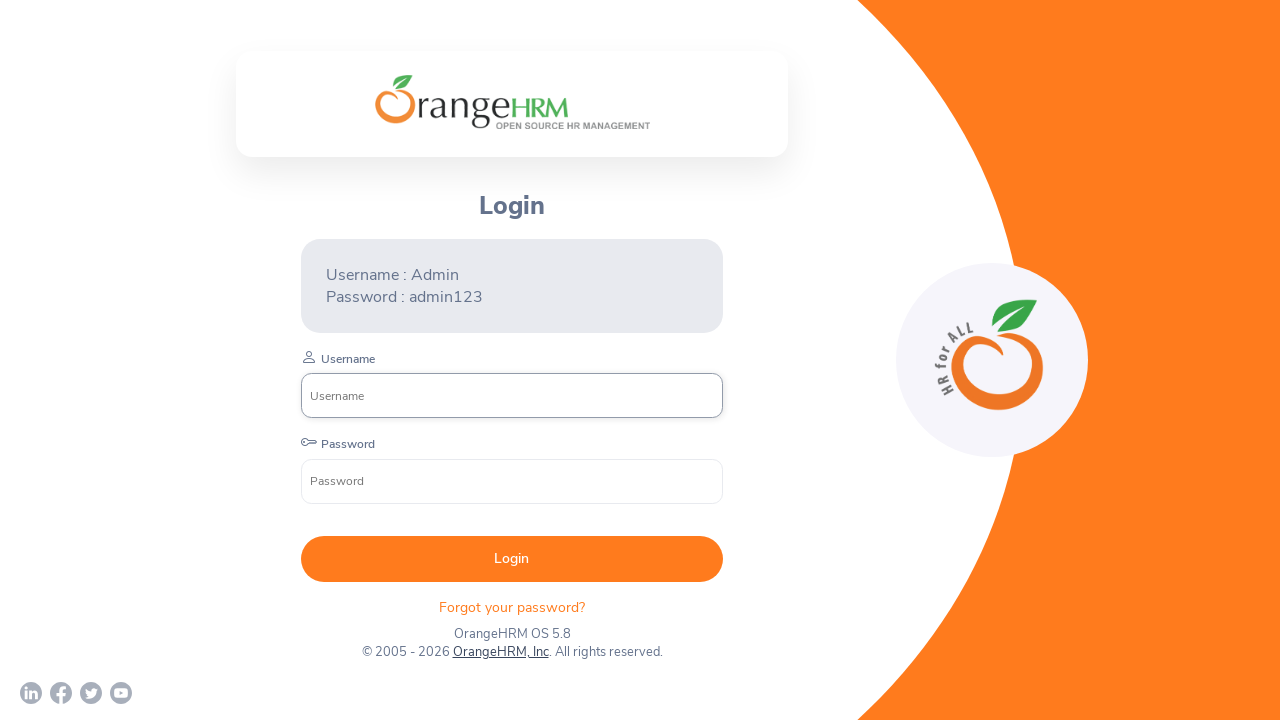

Validated password placeholder text is correct
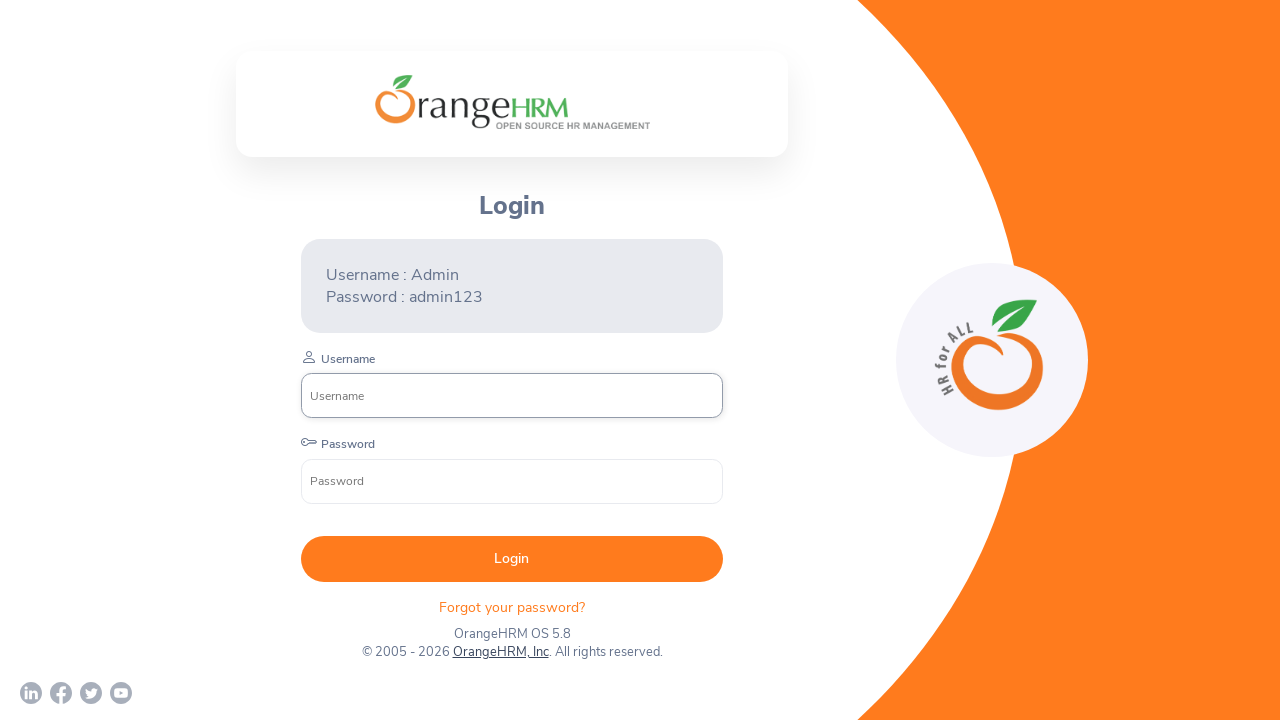

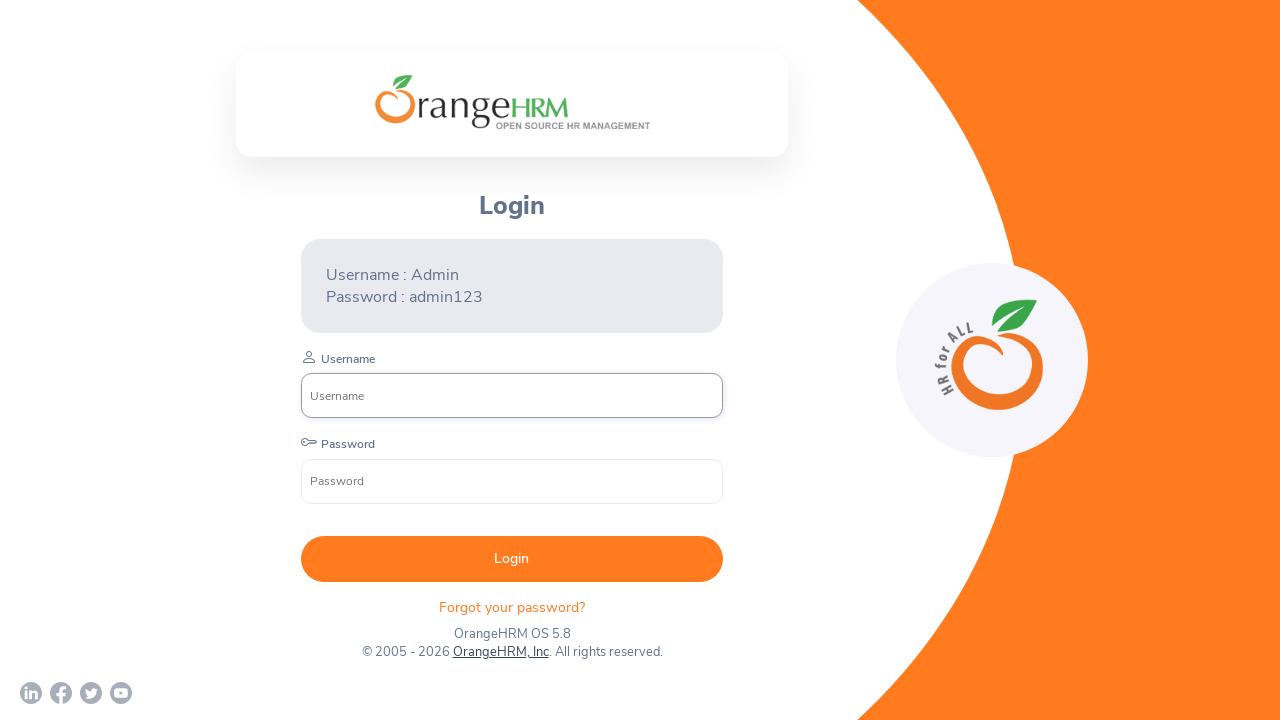